Tests form filling functionality by entering first name and last name values using ID selectors

Starting URL: https://formy-project.herokuapp.com/form

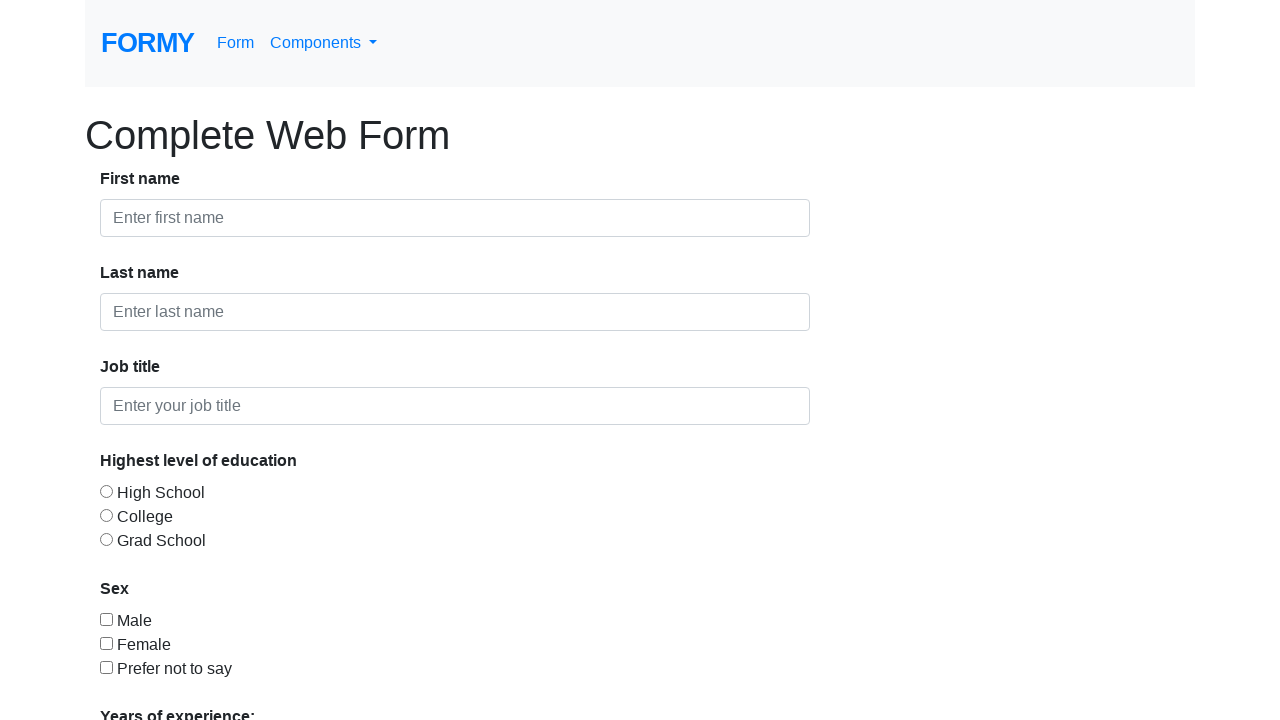

Filled first name field with 'Alex' using ID selector on #first-name
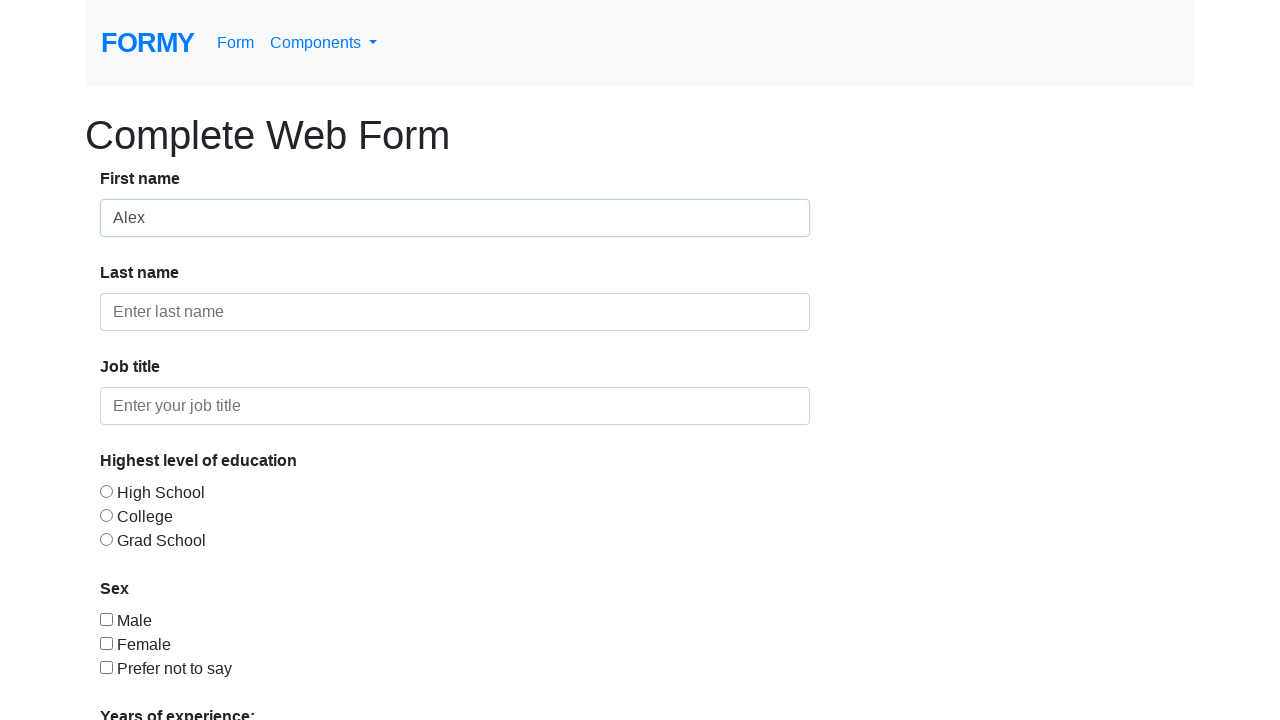

Filled last name field with '37' using ID selector on #last-name
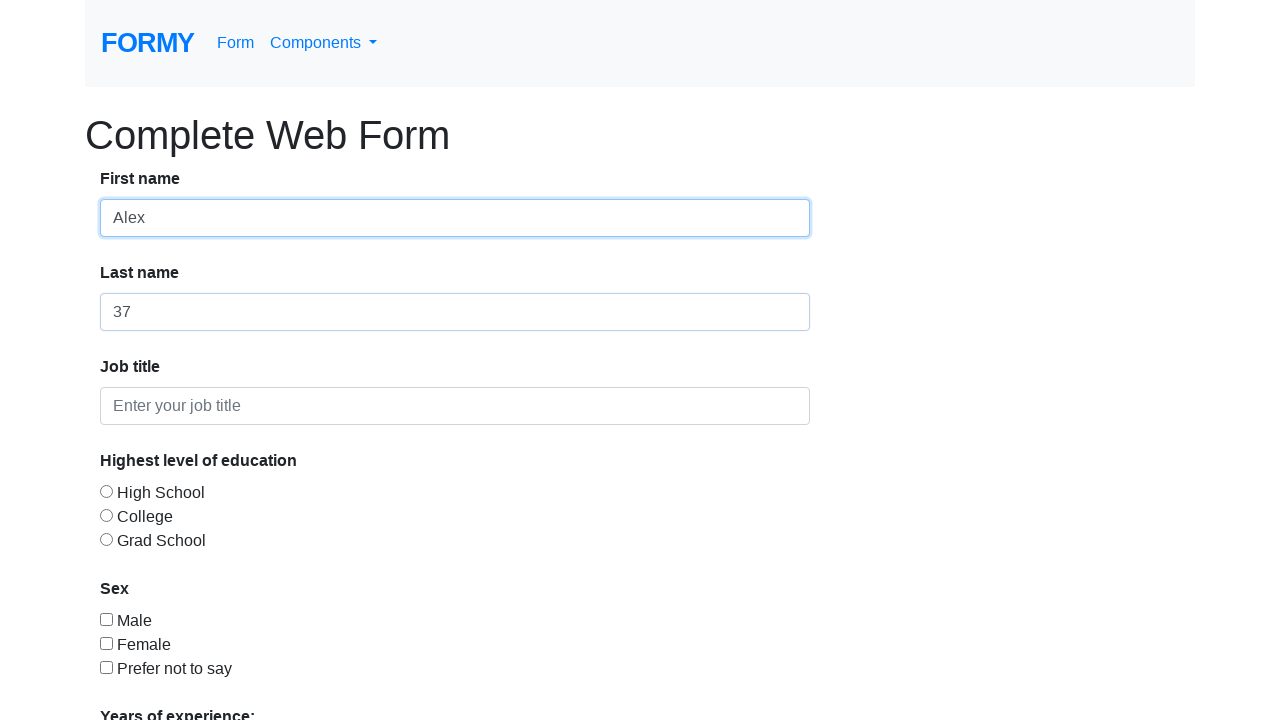

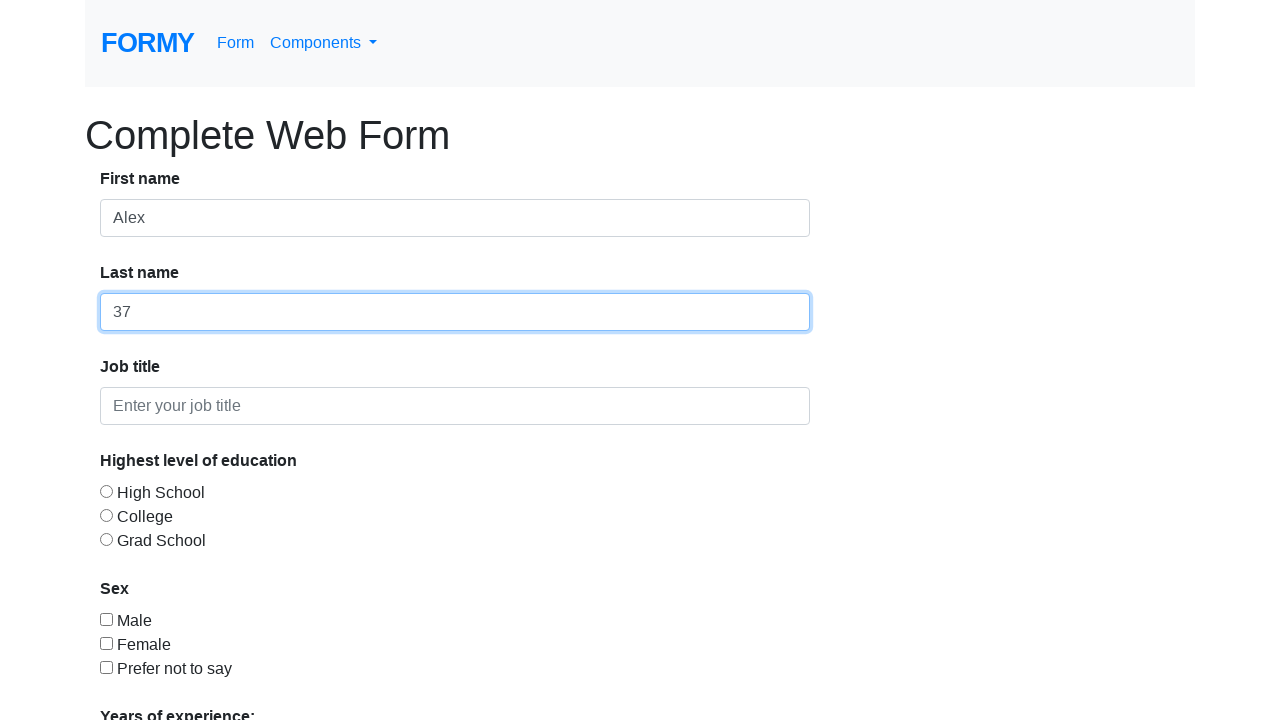